Tests search functionality by entering a search term in the search box

Starting URL: http://www.vilanovadearousa.com/

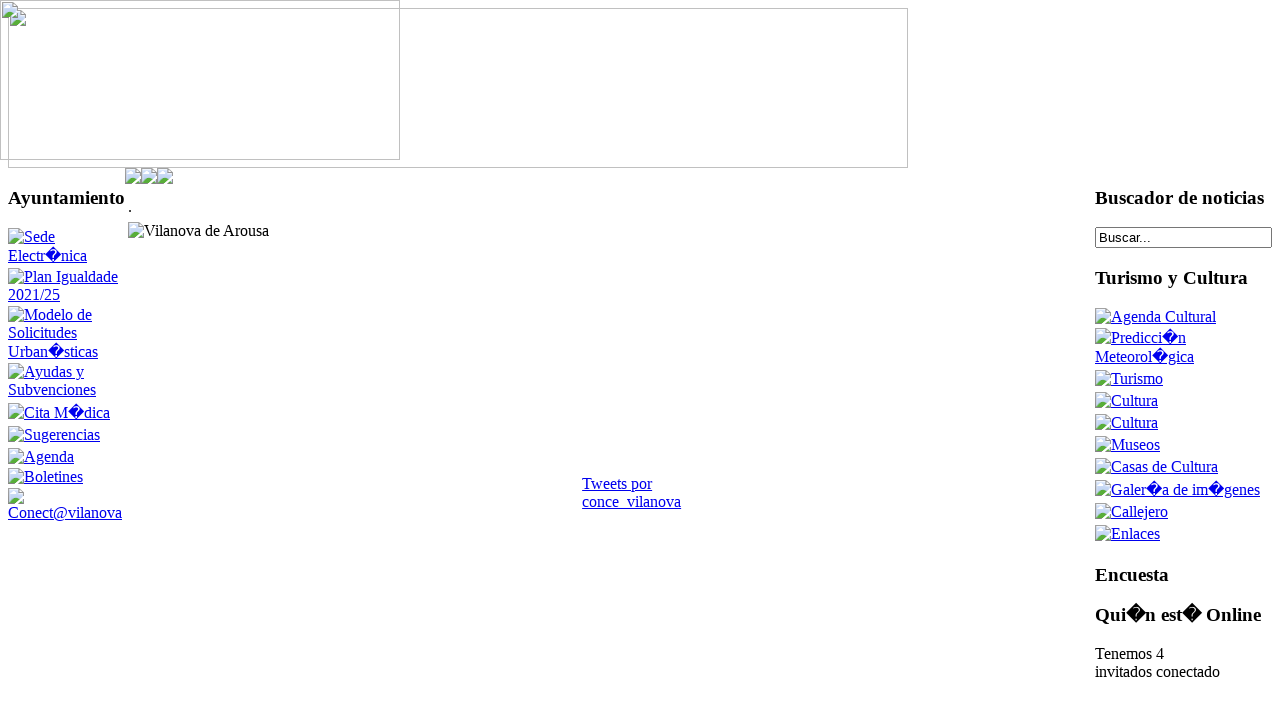

Filled search box with 'tramites' on input[name='searchword']
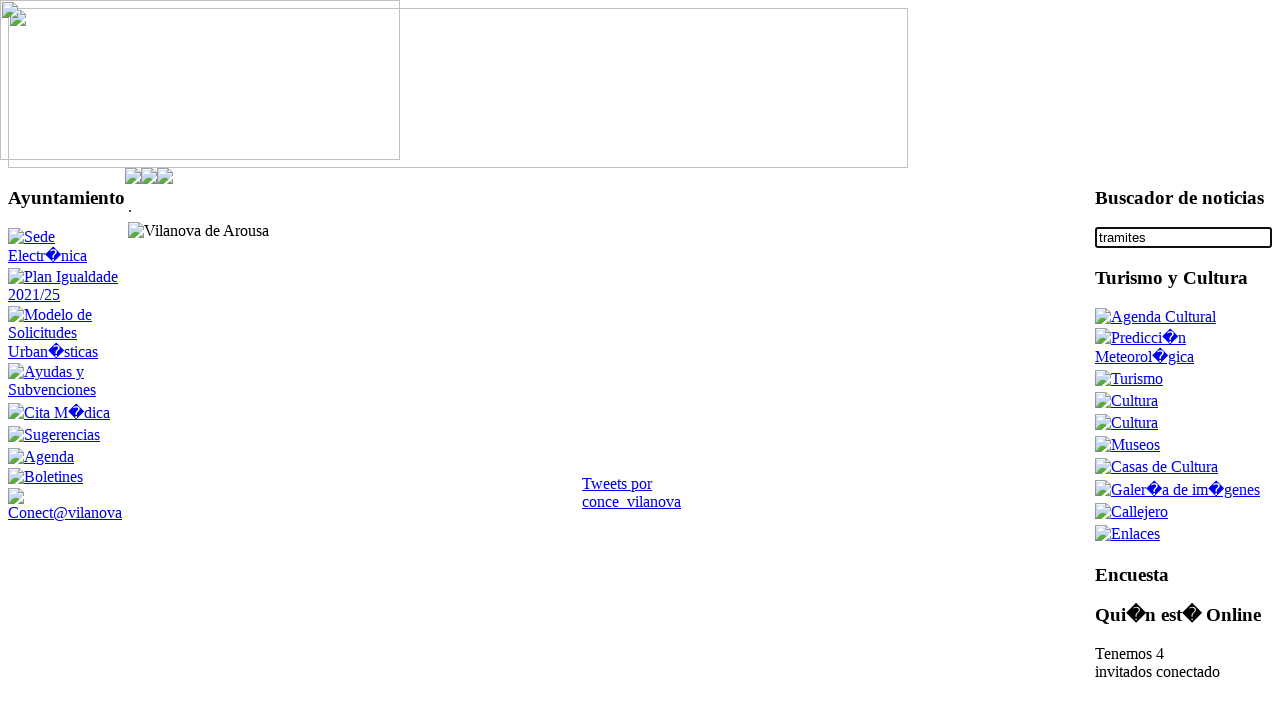

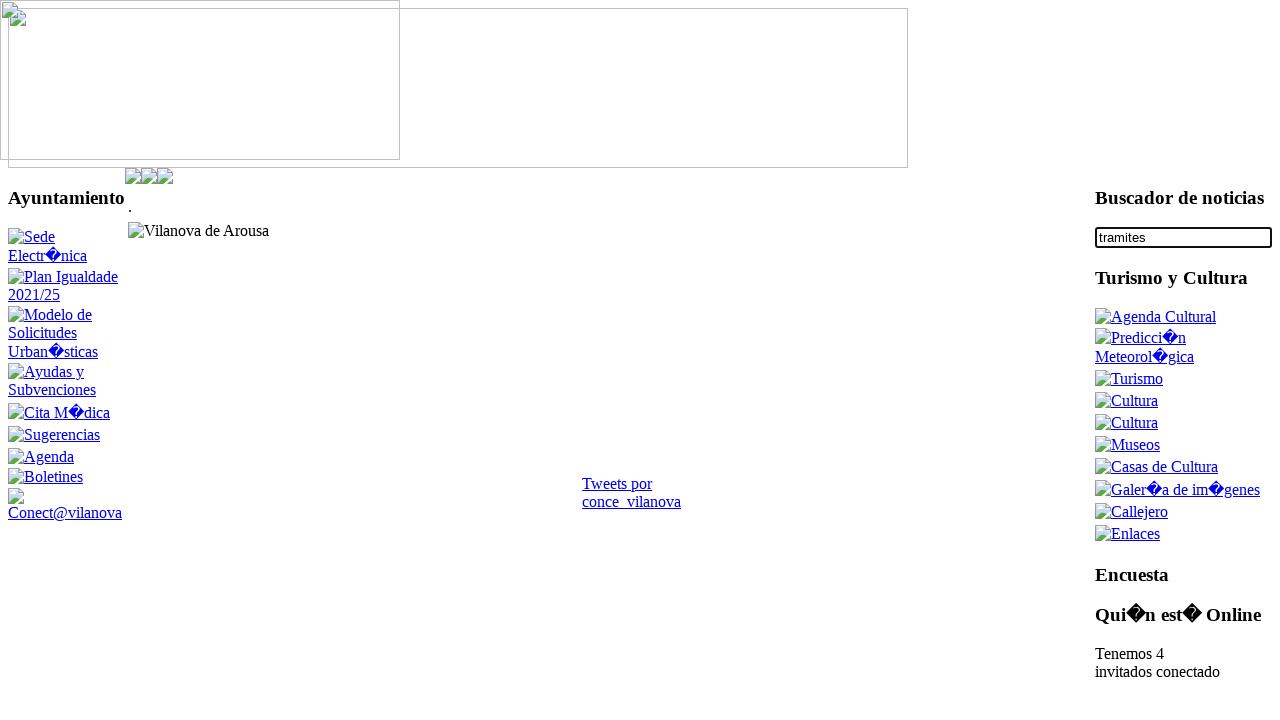